Tests table sorting functionality and searches for specific items across paginated results, verifying price display

Starting URL: https://rahulshettyacademy.com/seleniumPractise/#/offers

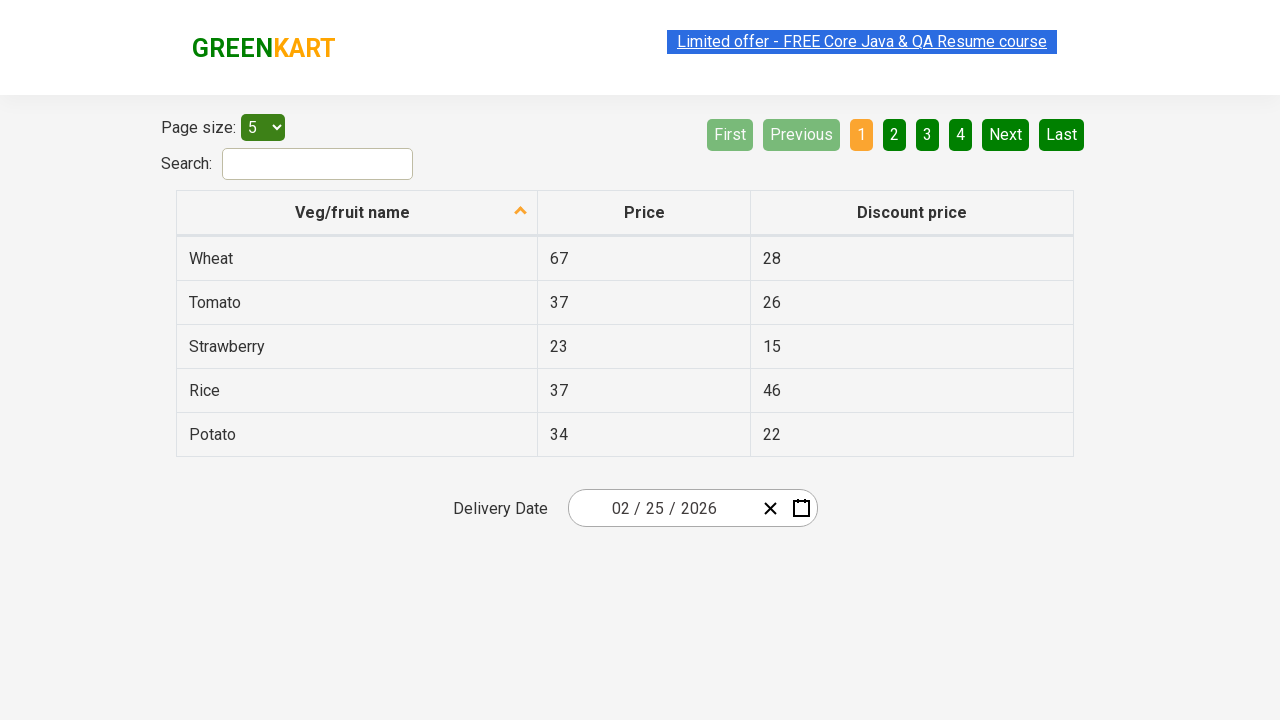

Clicked first column header to sort table at (357, 213) on xpath=//thead/tr/th[1]
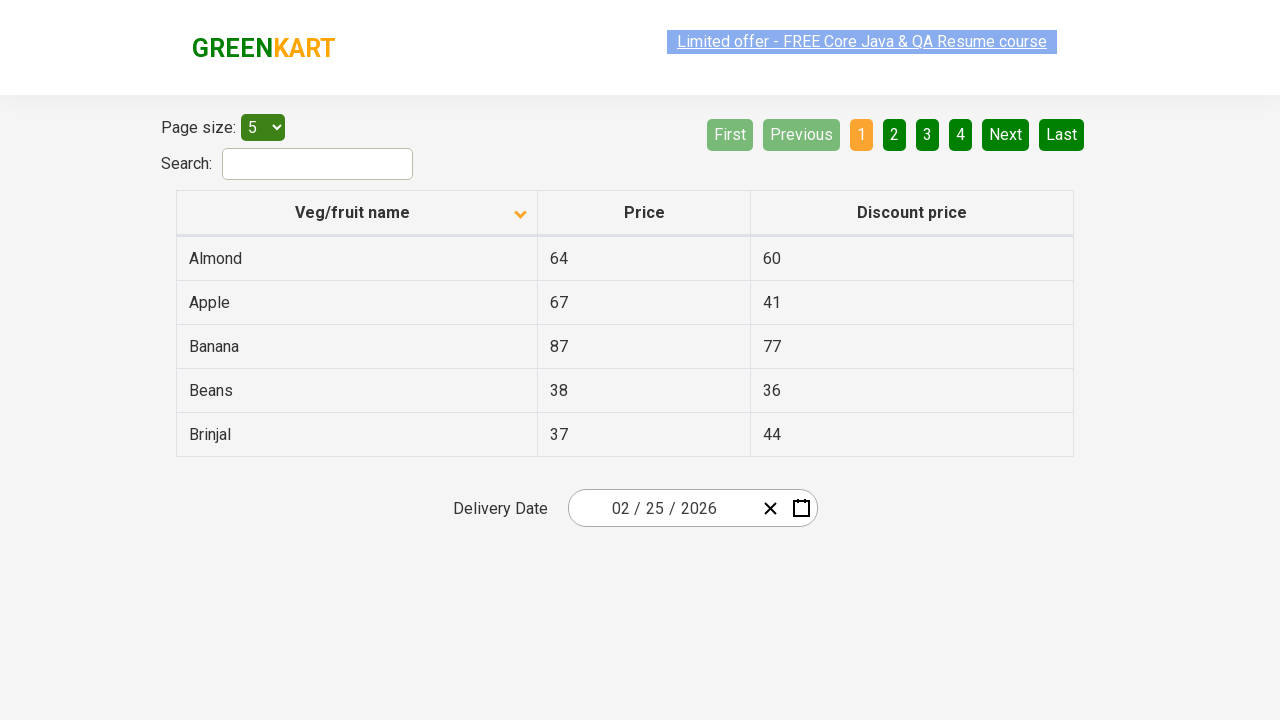

Retrieved all items from first column to verify sorting
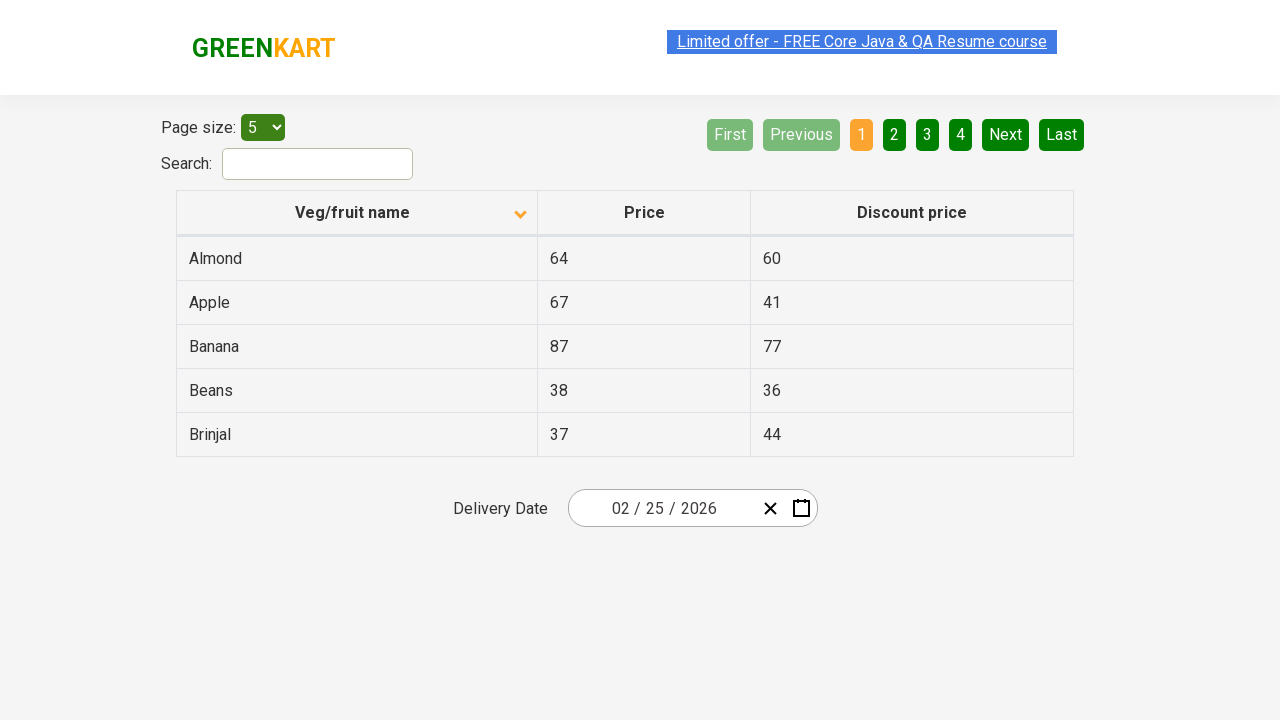

Verified table is sorted alphabetically - 5 items found
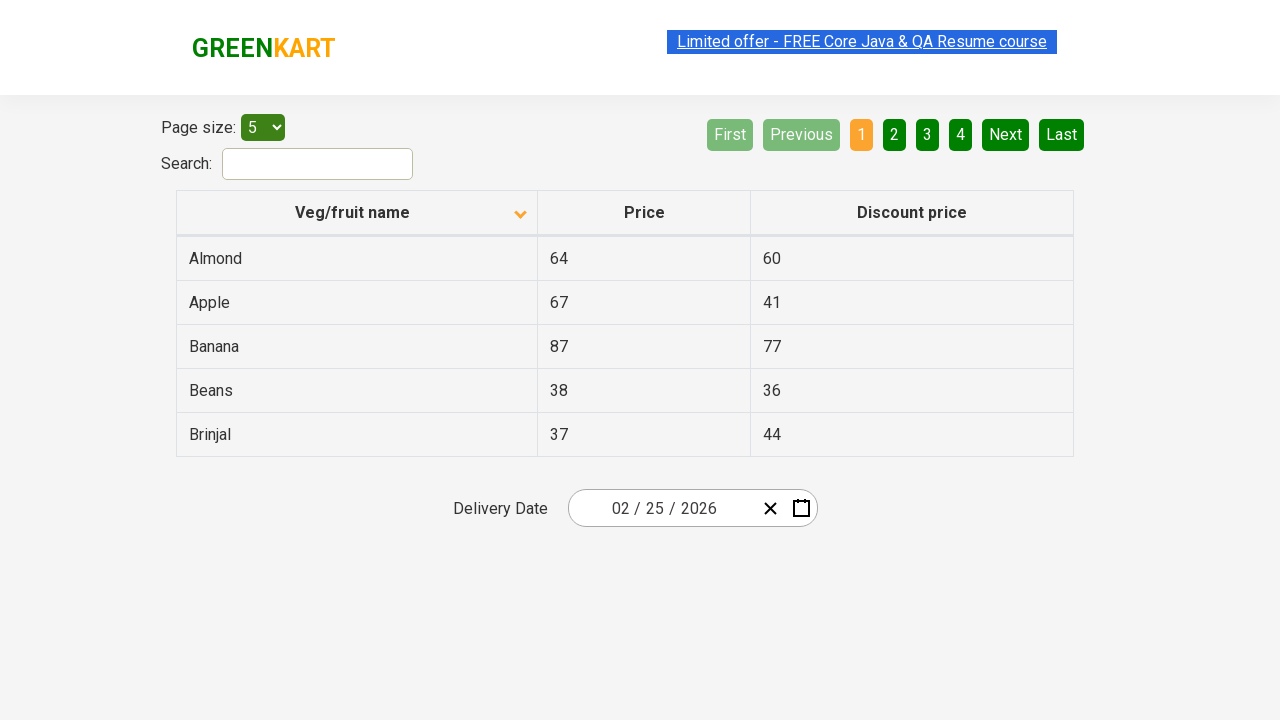

Assertion passed: table is sorted alphabetically
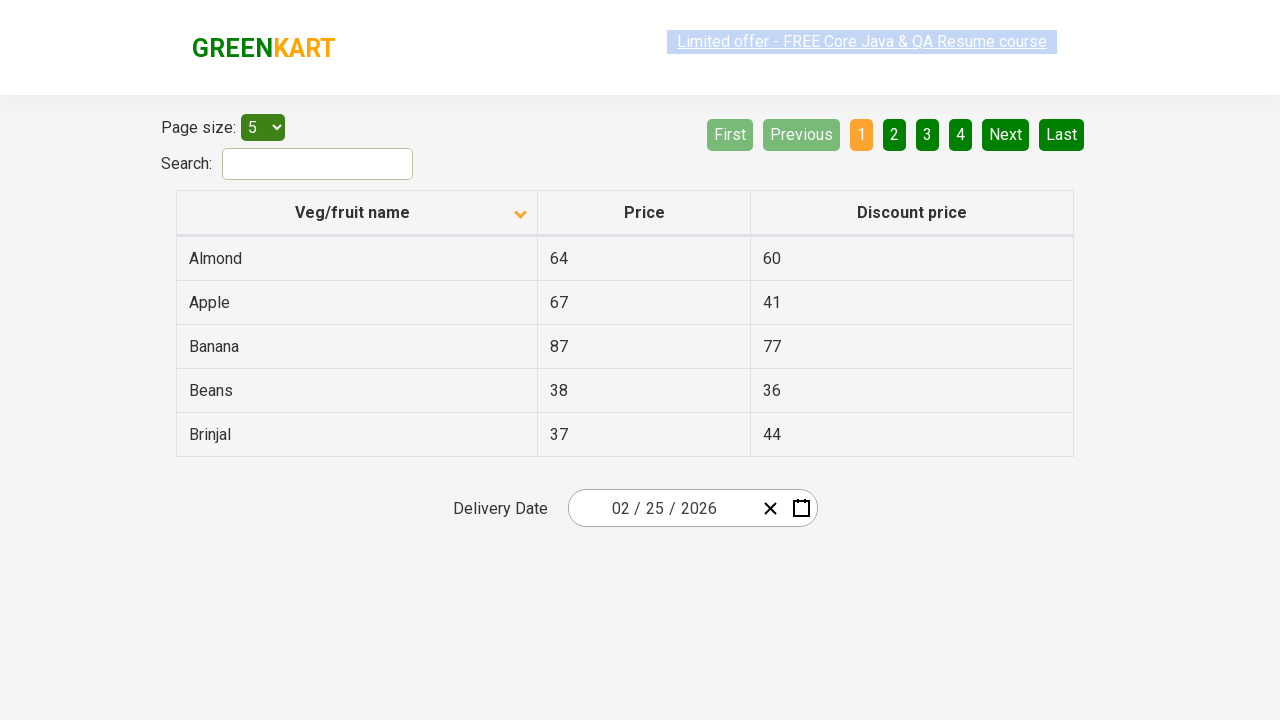

'Rice' not found on current page, moving to next page
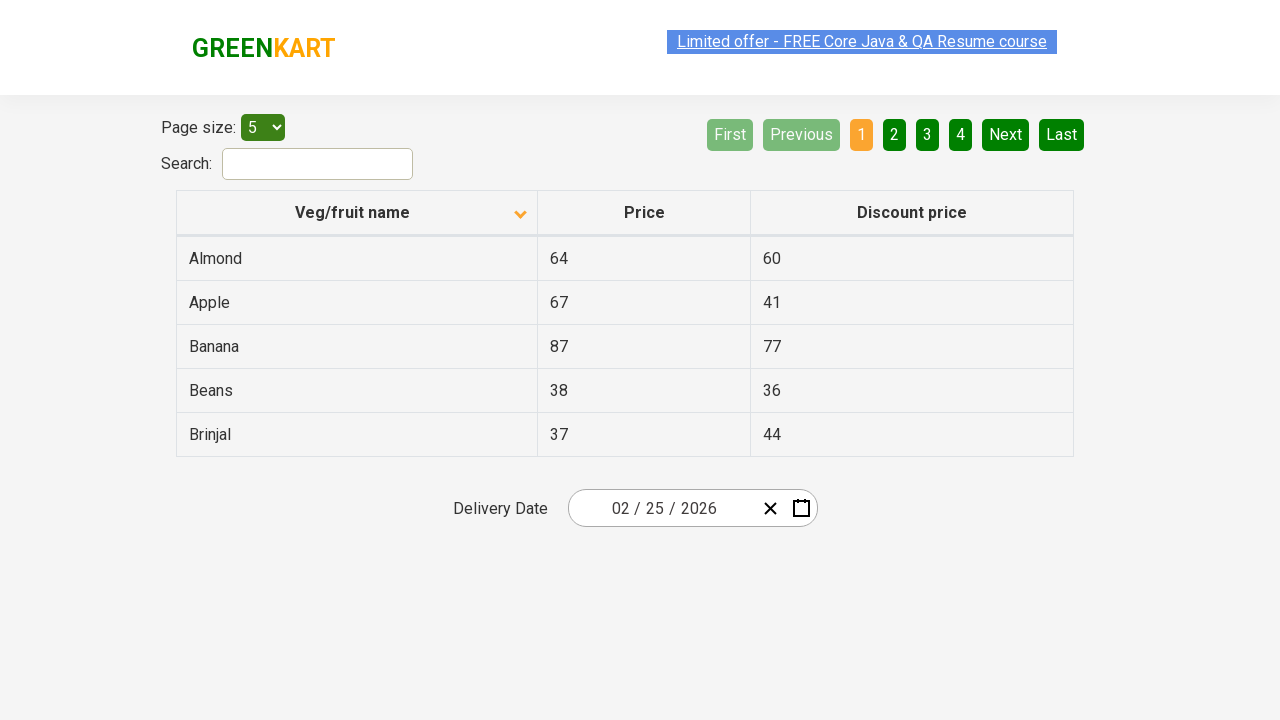

Clicked next page button at (1006, 135) on xpath=//ul[@class='pagination pull-right']/li[7]
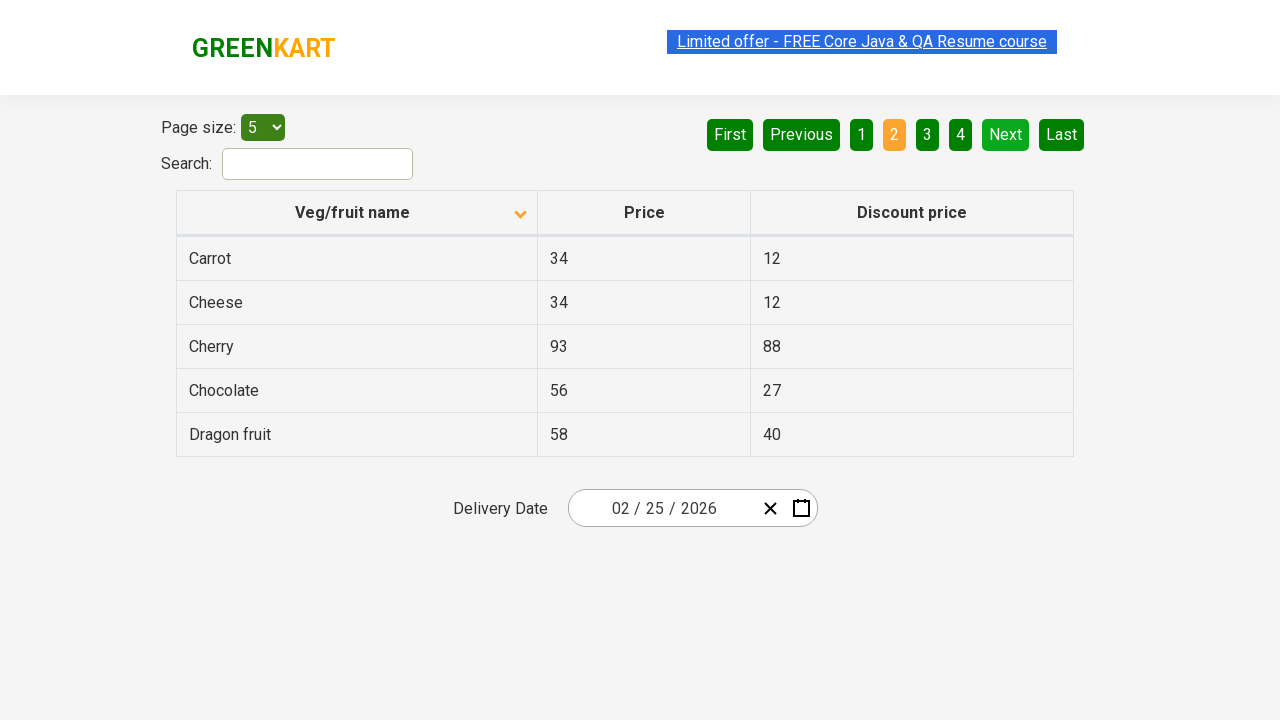

Waited for page to load and table to update
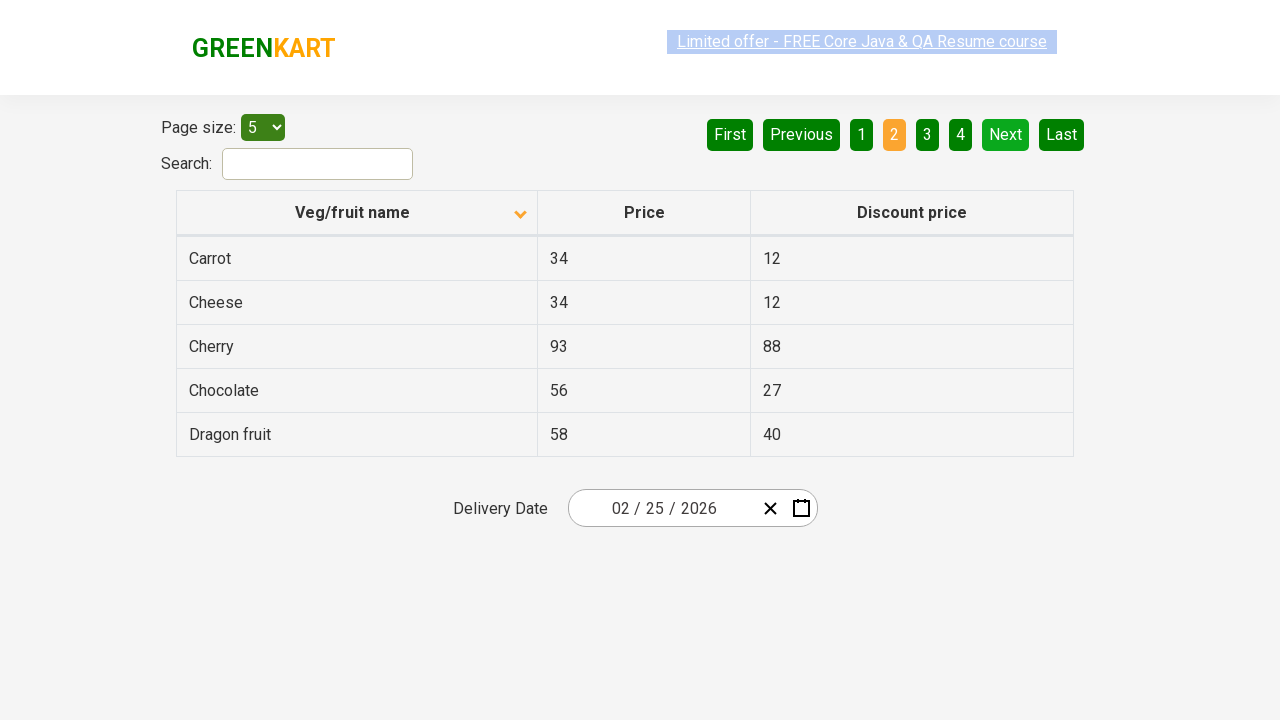

'Rice' not found on current page, moving to next page
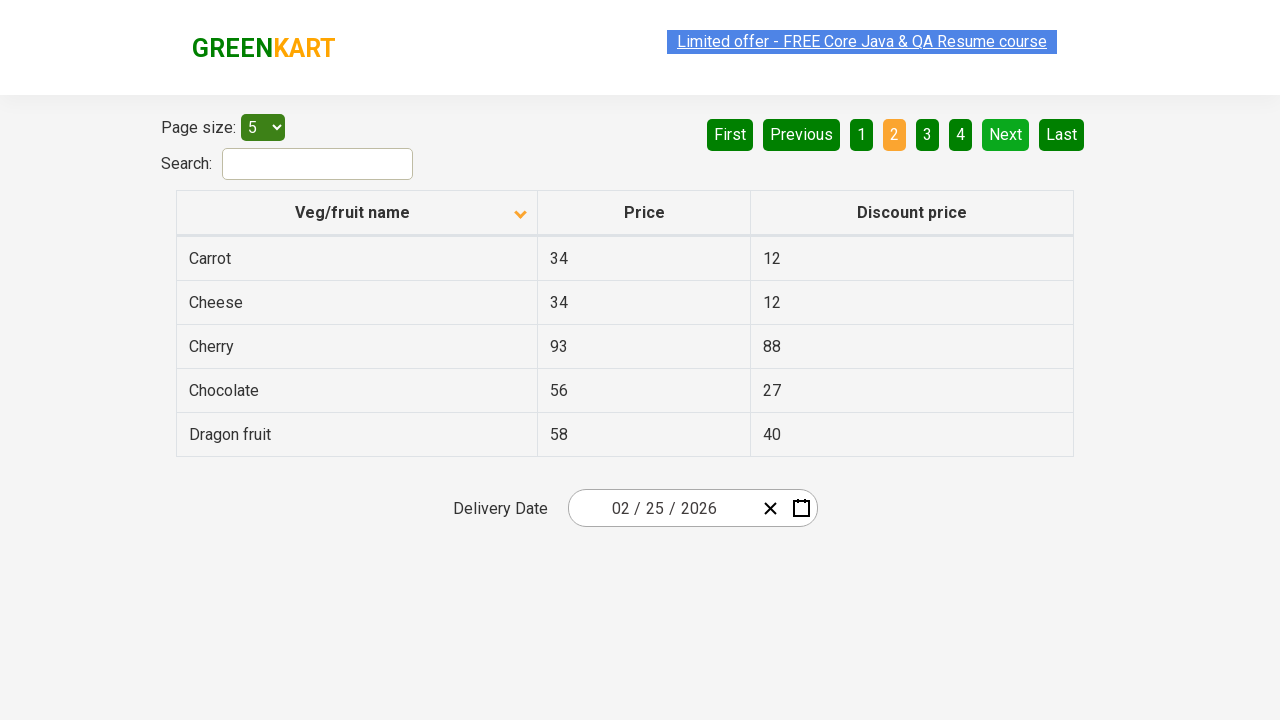

Clicked next page button at (1006, 135) on xpath=//ul[@class='pagination pull-right']/li[7]
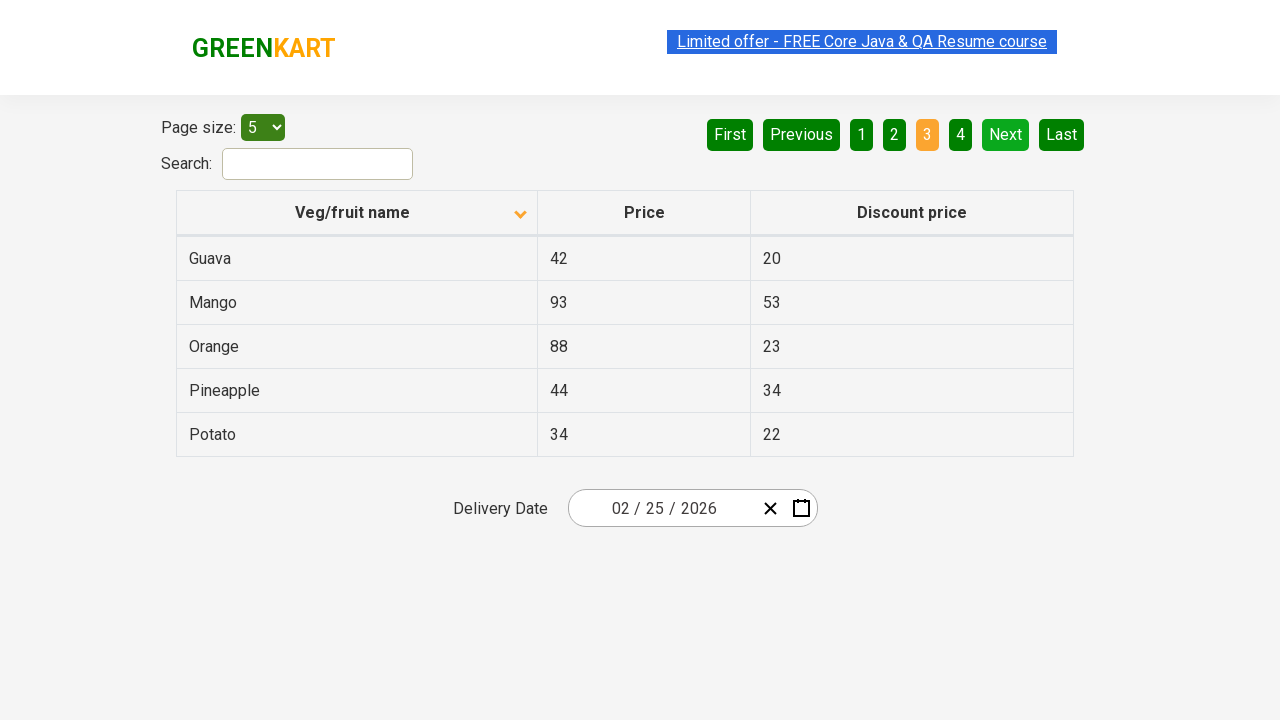

Waited for page to load and table to update
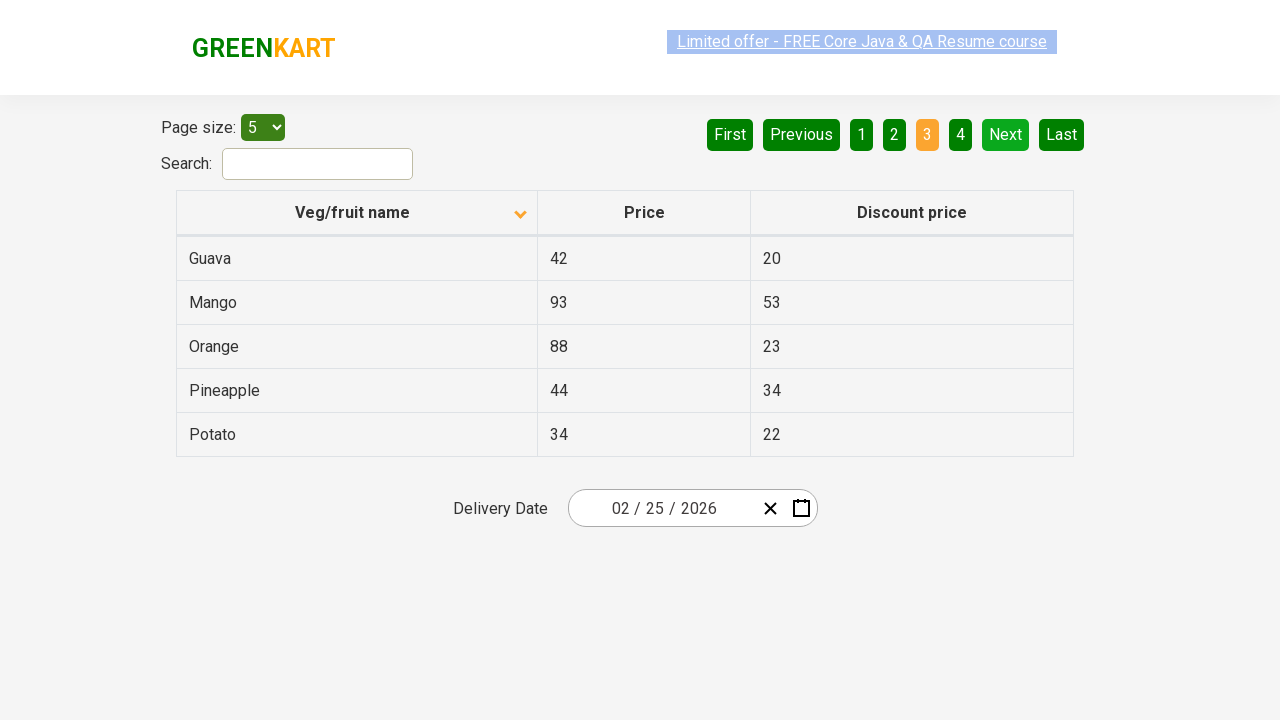

'Rice' not found on current page, moving to next page
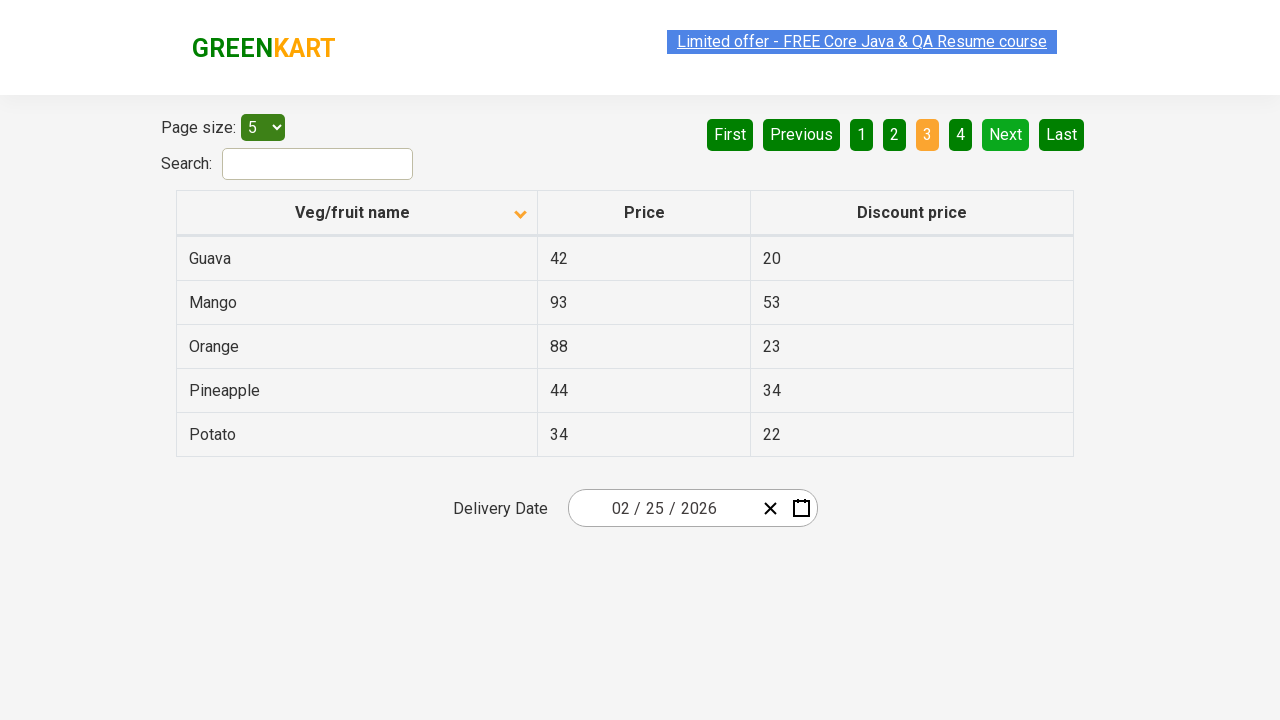

Clicked next page button at (1006, 135) on xpath=//ul[@class='pagination pull-right']/li[7]
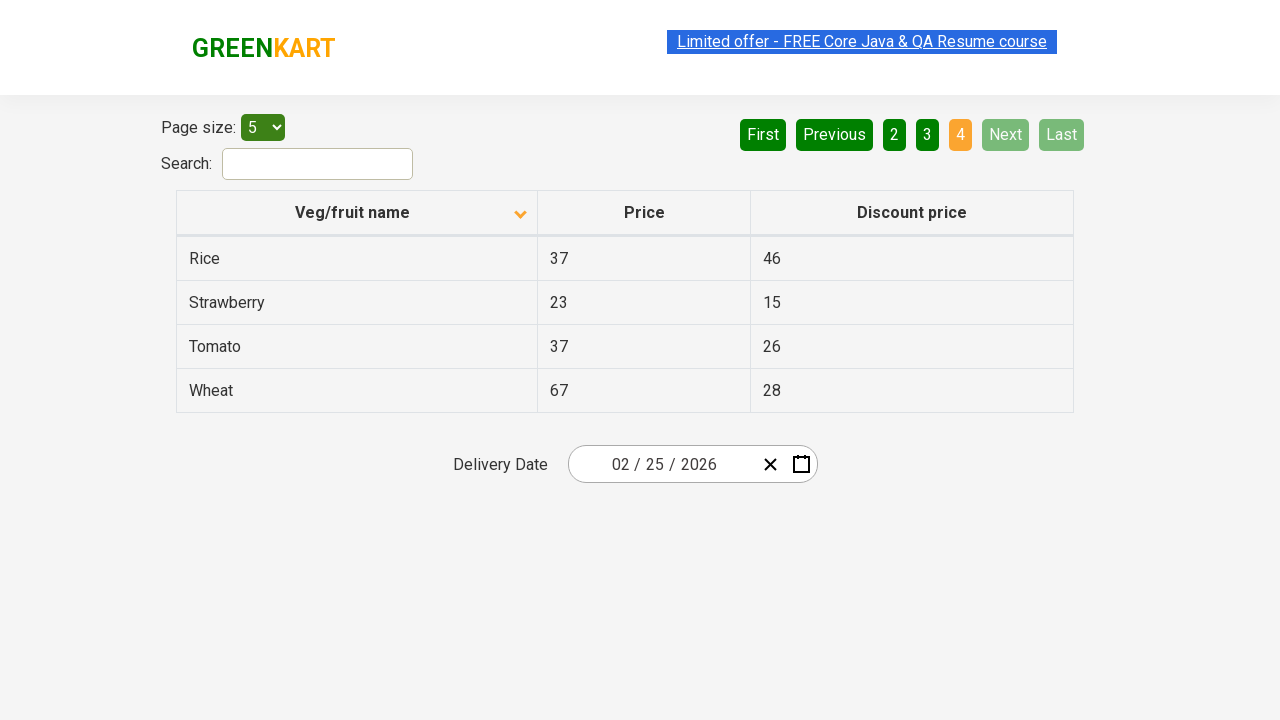

Waited for page to load and table to update
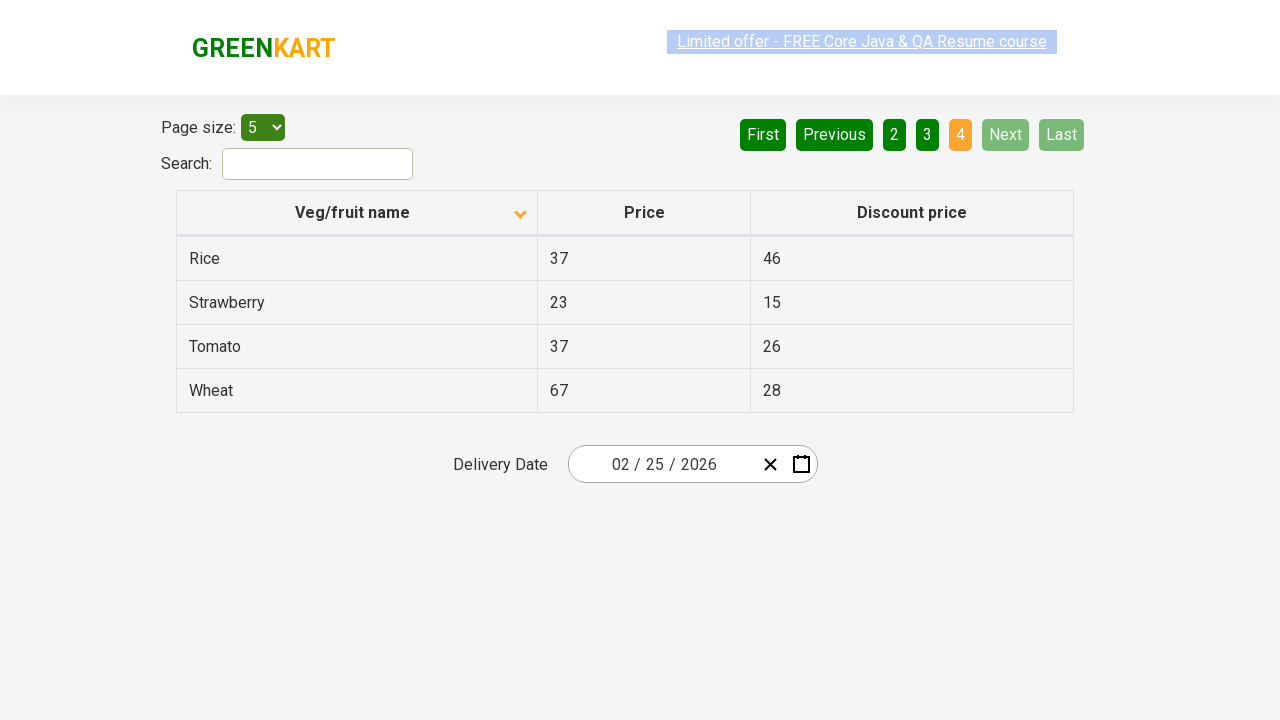

Found 'Rice' item on current page with price: 37
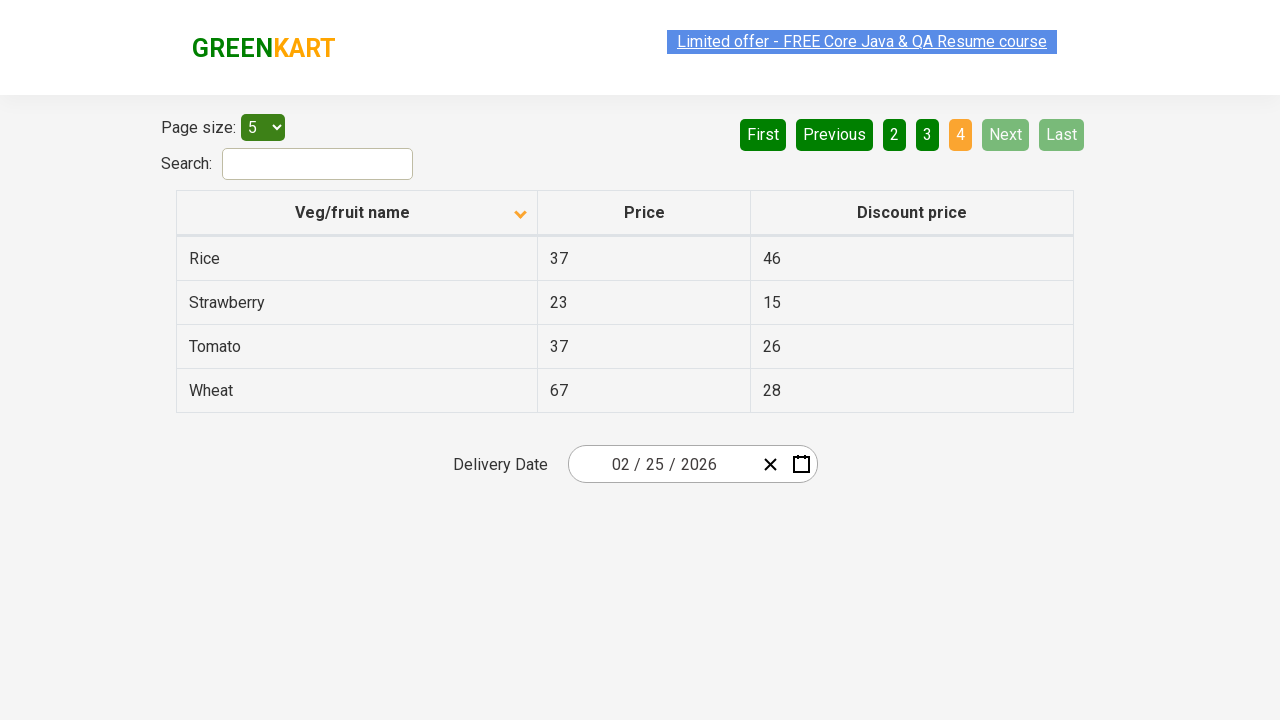

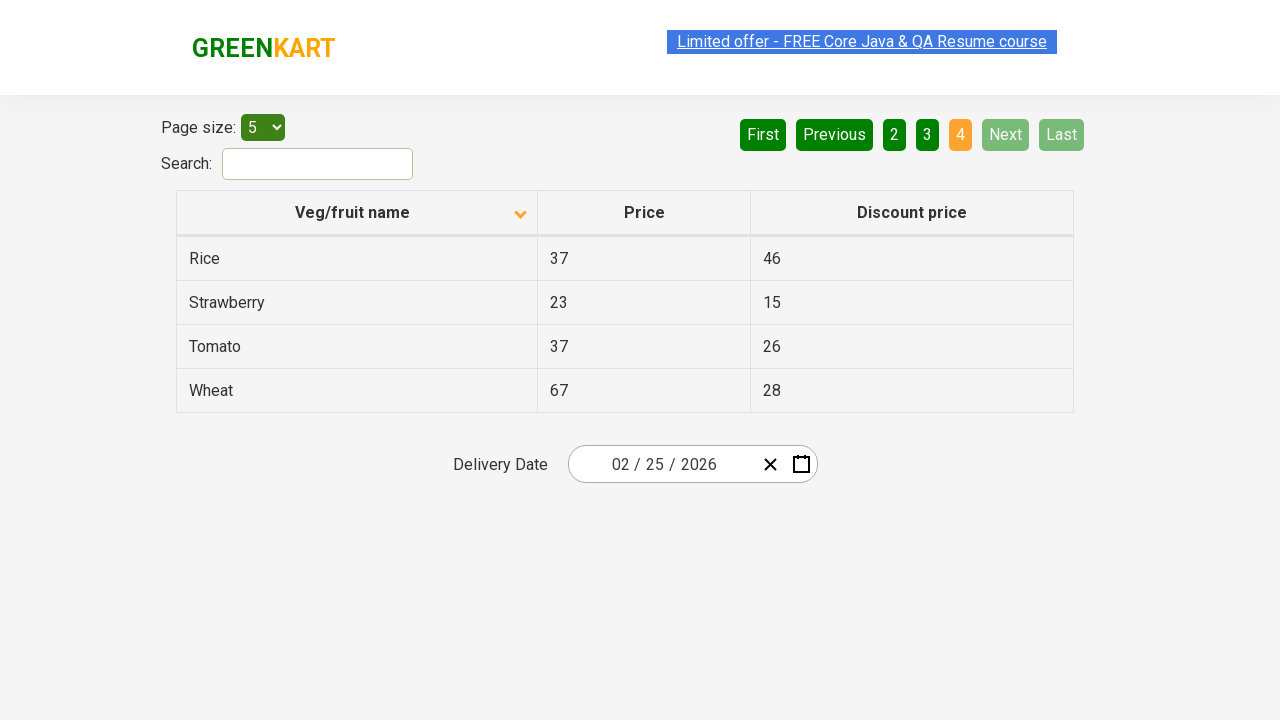